Tests login form validation with empty credentials by typing credentials, clearing inputs, clicking login, and verifying "Username is required" error message appears

Starting URL: https://www.saucedemo.com/

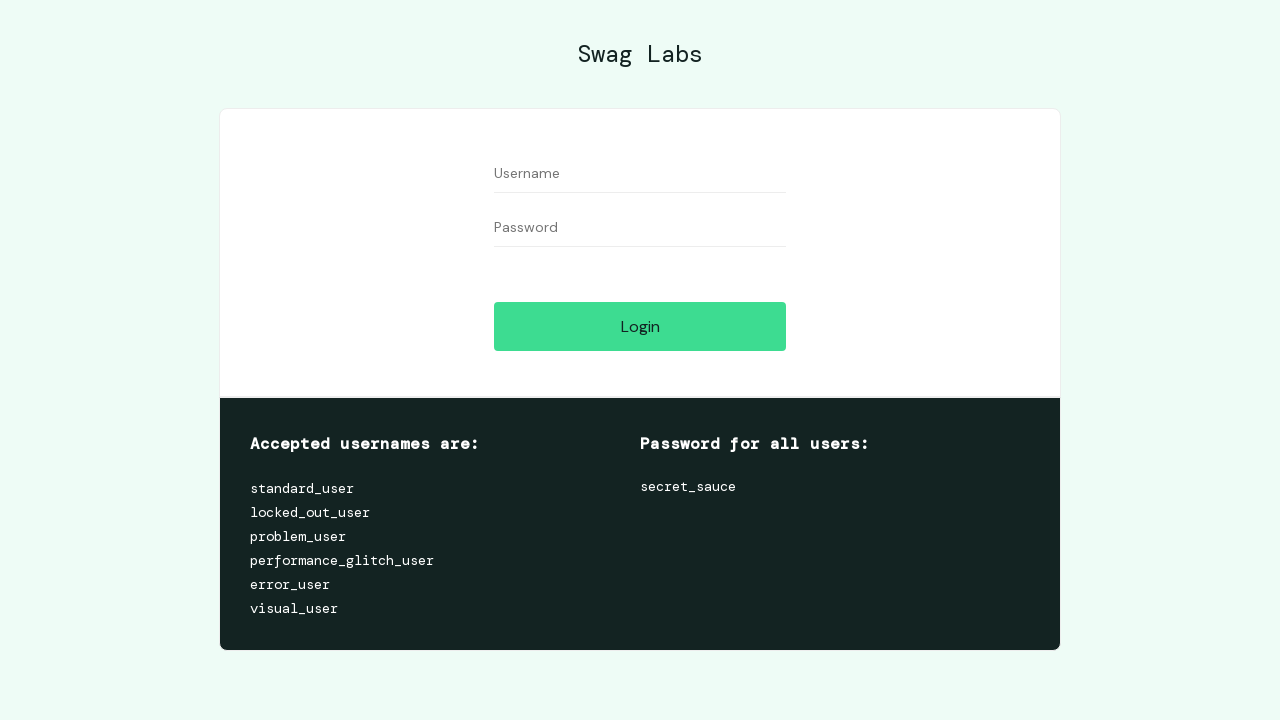

Filled username field with 'testuser' on //input[@id='user-name']
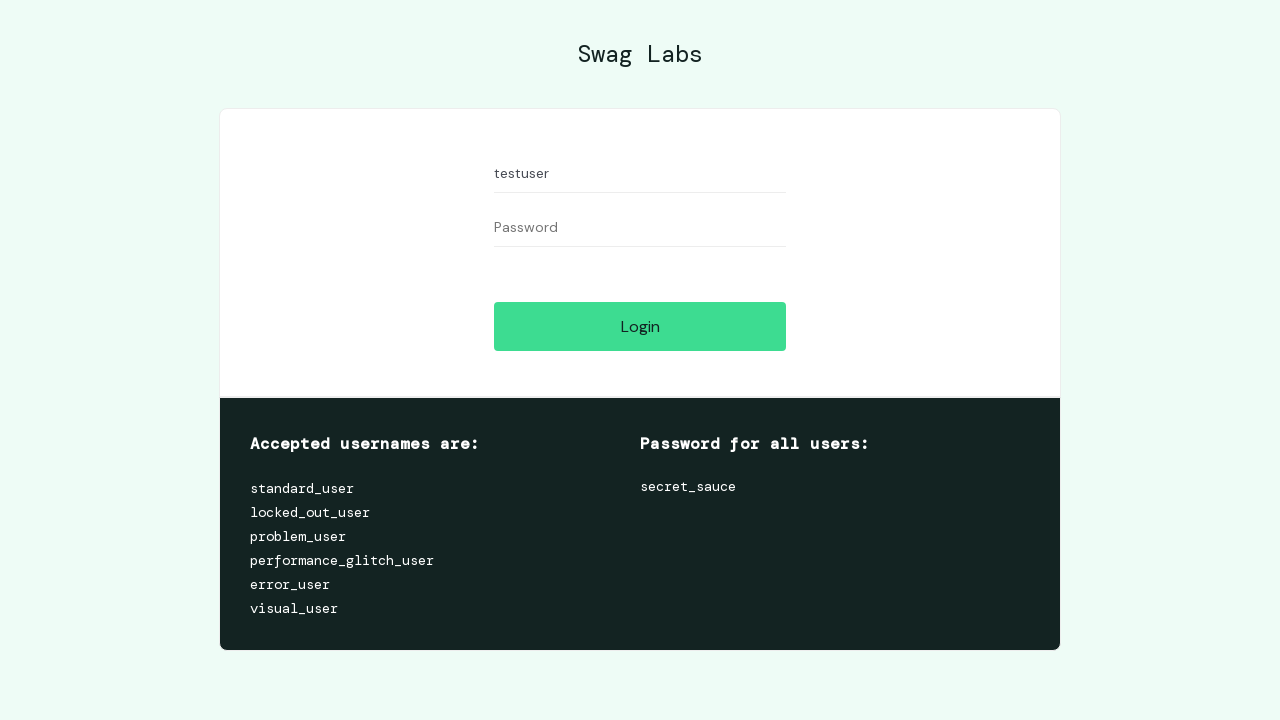

Filled password field with 'testpass123' on //input[@id='password']
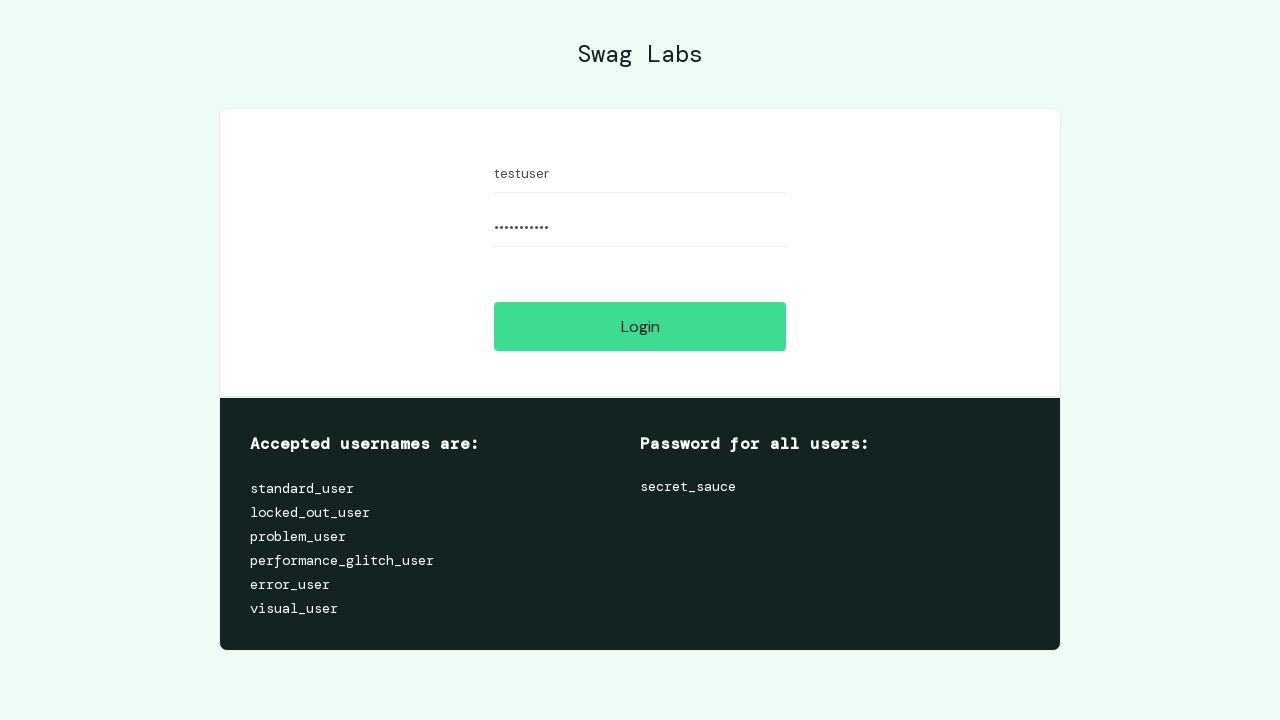

Cleared username field on //input[@id='user-name']
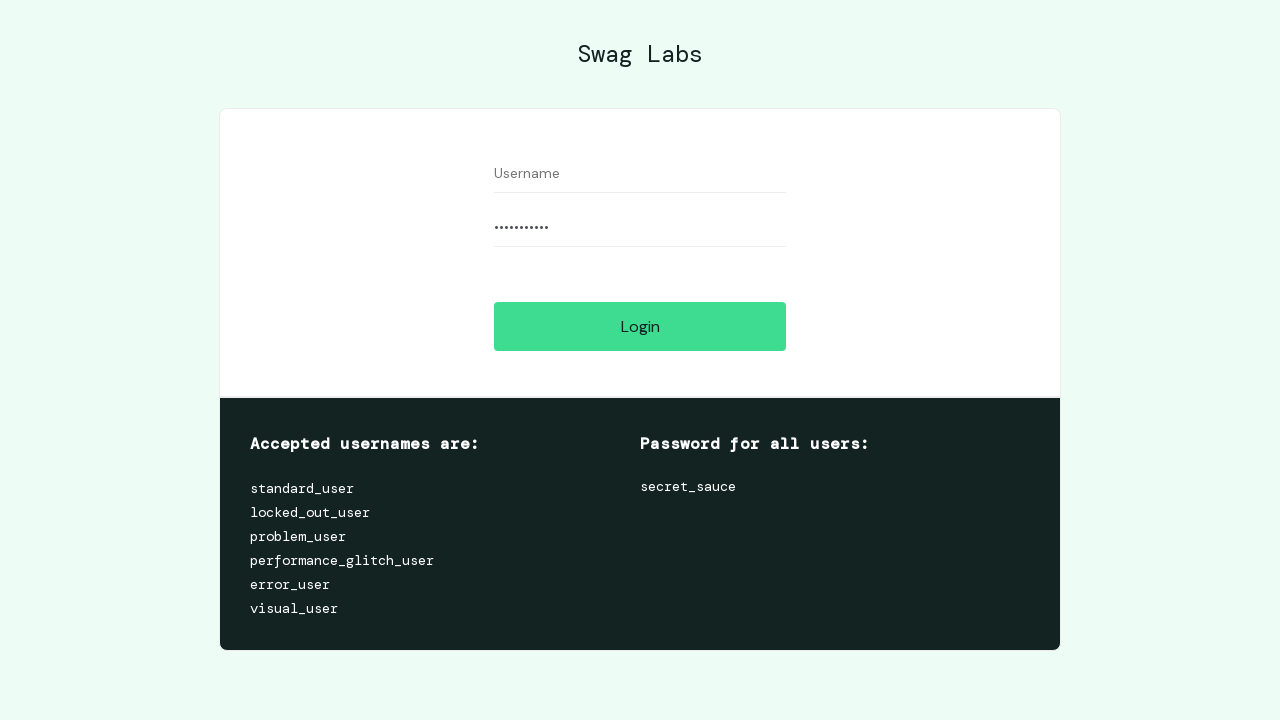

Cleared password field on //input[@id='password']
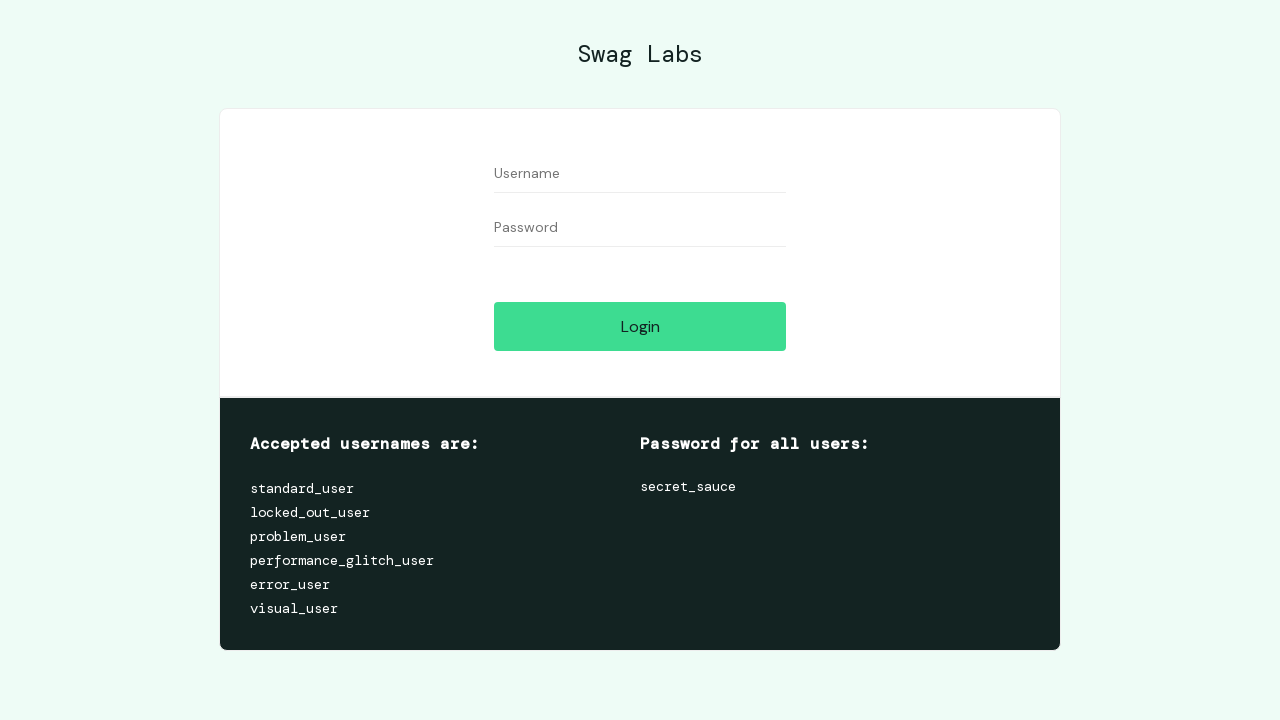

Clicked Login button with empty credentials at (640, 326) on xpath=//input[@id='login-button']
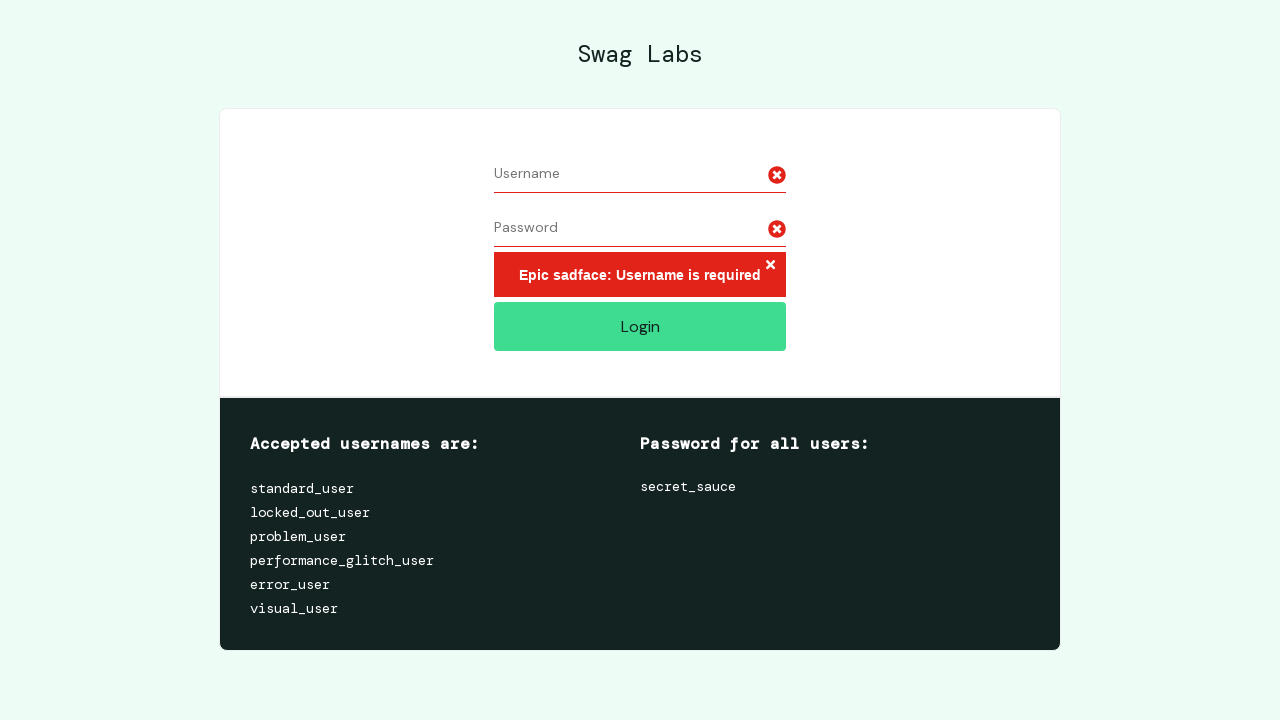

Error message element appeared
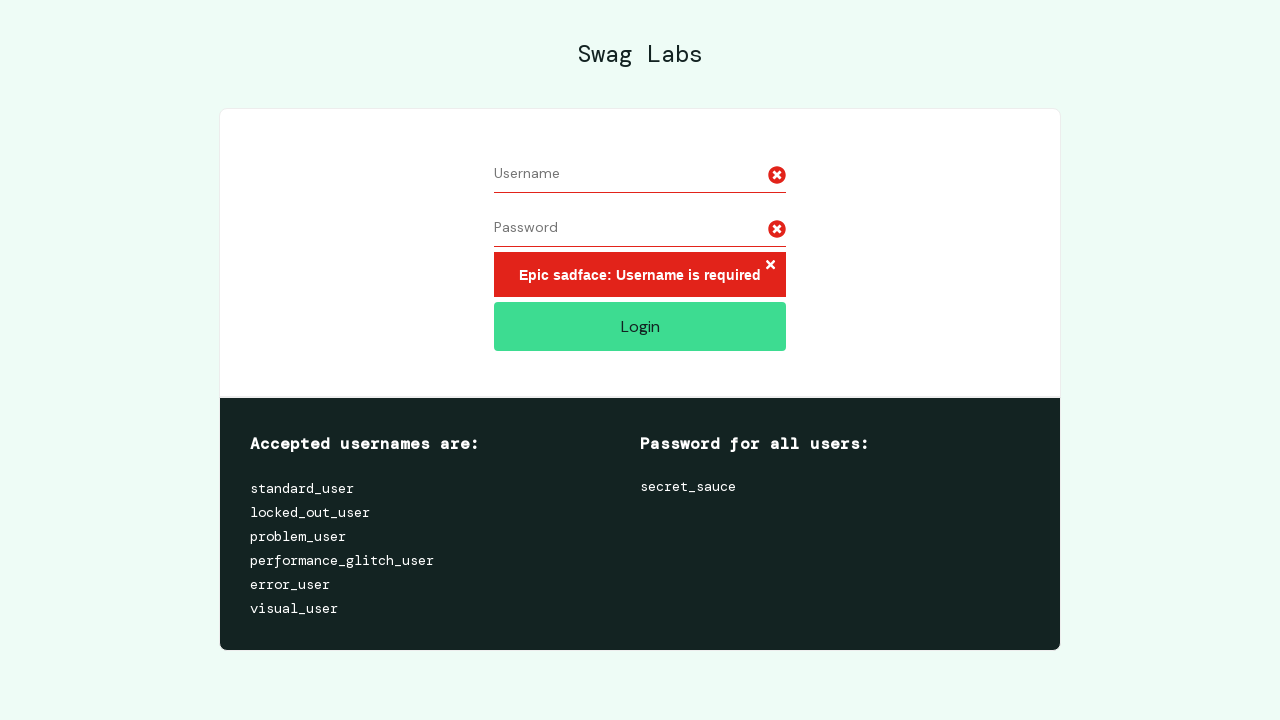

Retrieved error message text: 'Username is required'
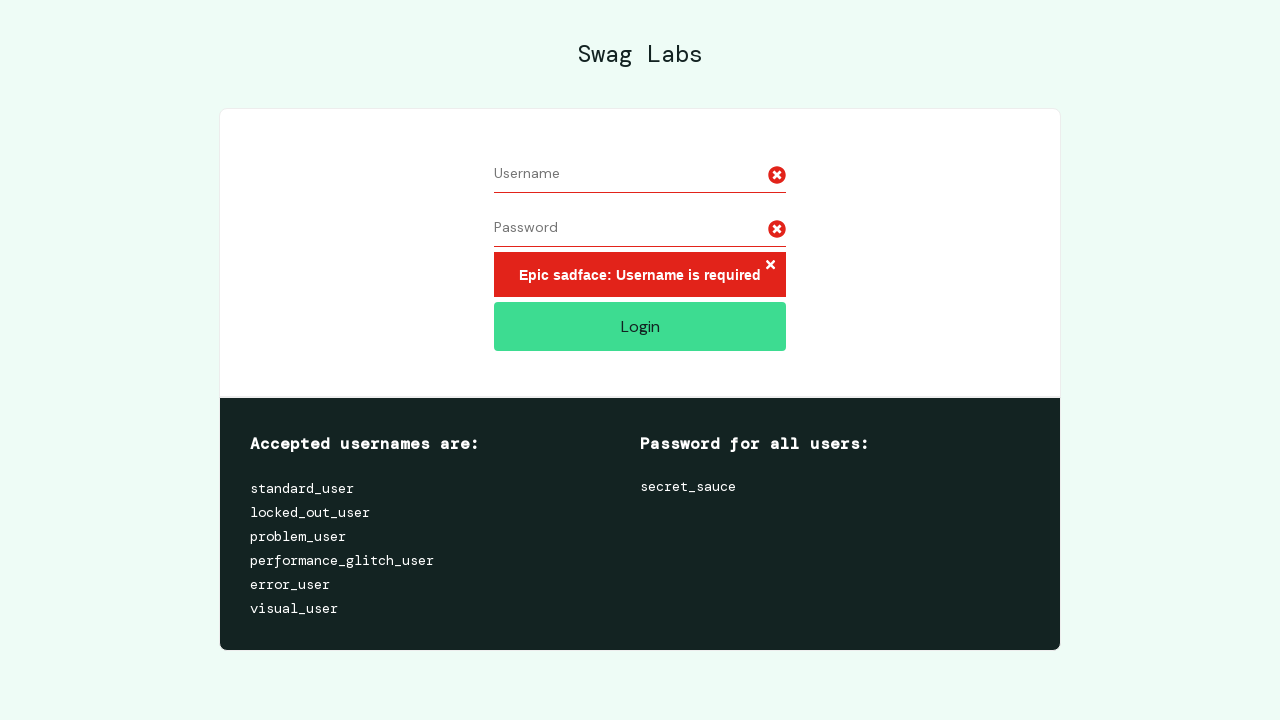

Verified 'Username is required' error message is present
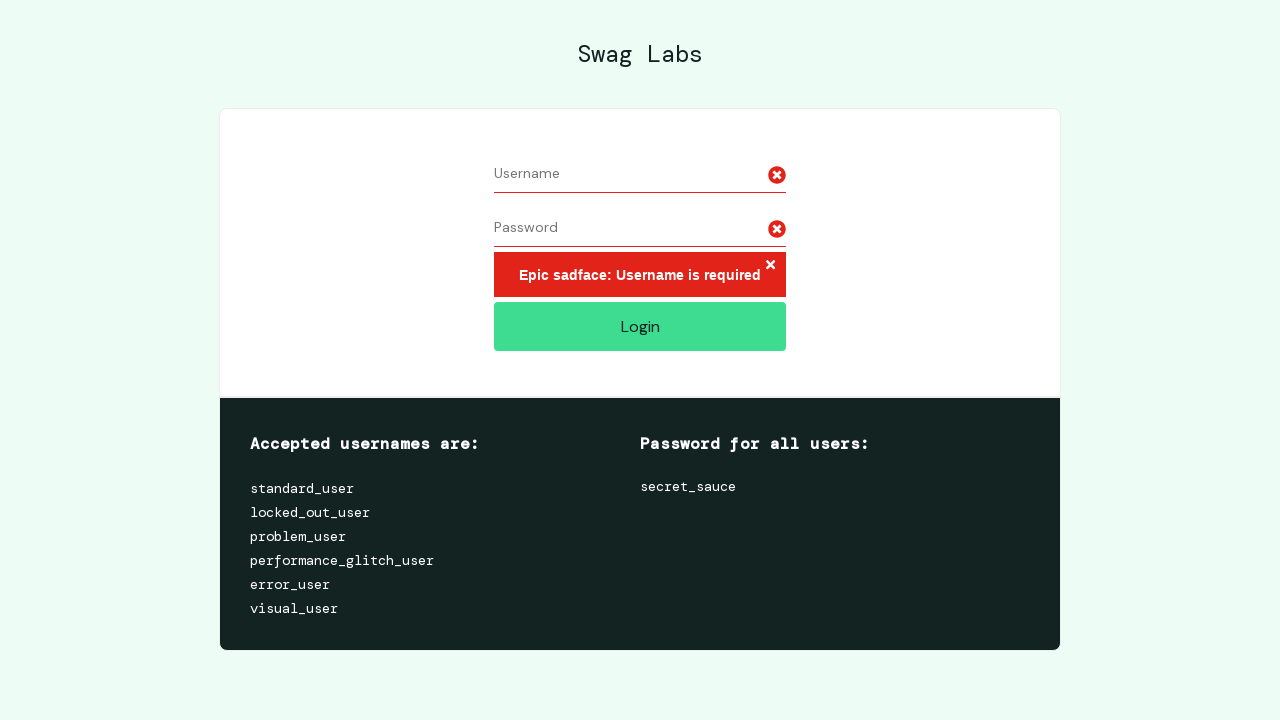

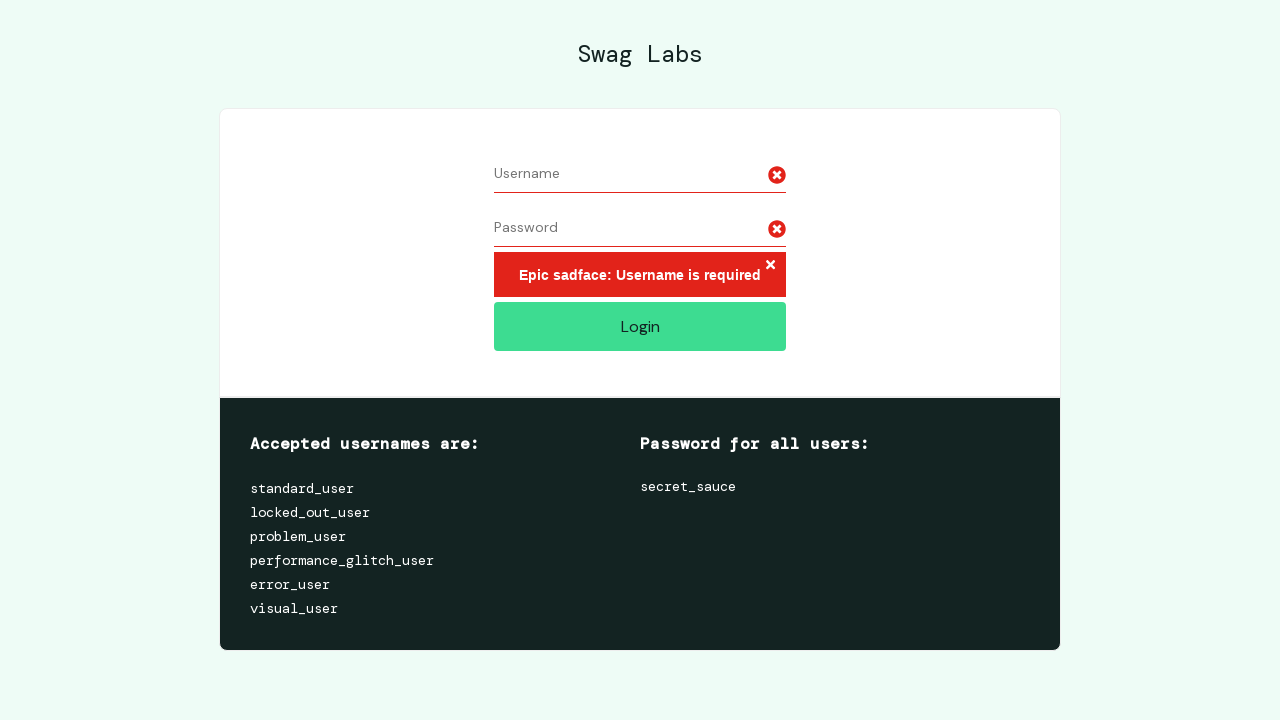